Tests web table sorting functionality by clicking on a column header and verifying the table data is sorted

Starting URL: https://rahulshettyacademy.com/seleniumPractise/#/offers

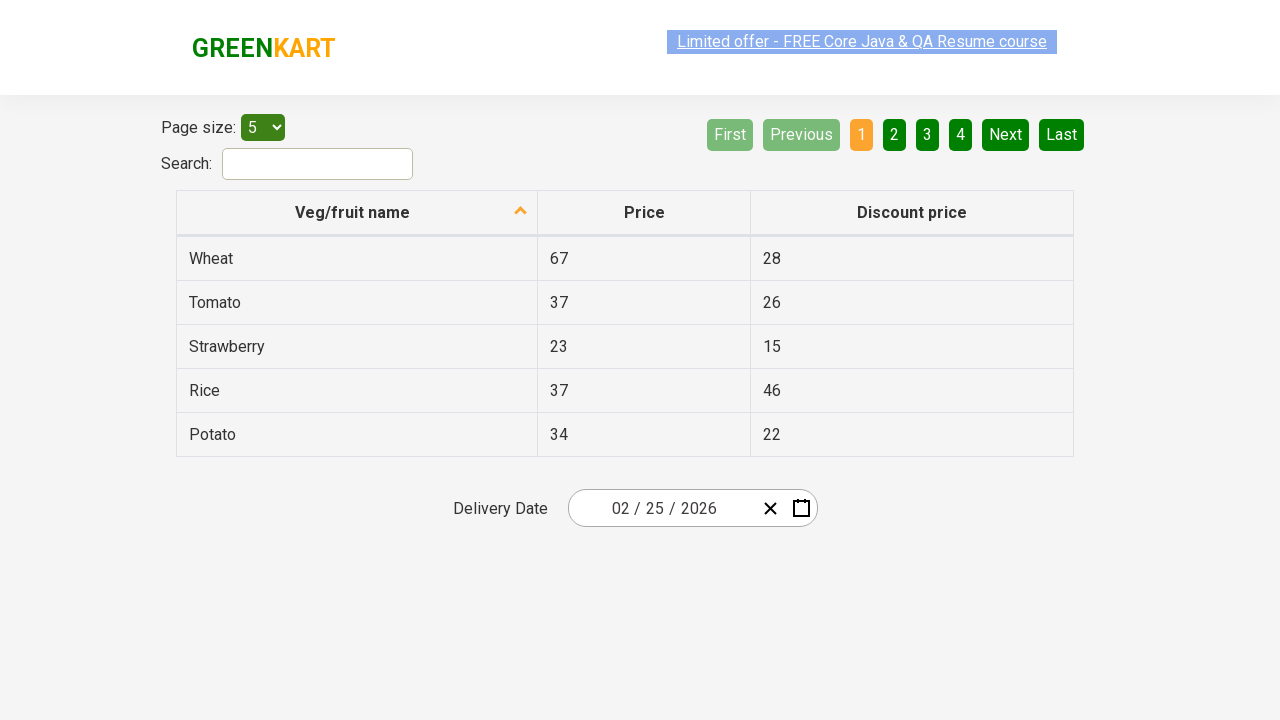

Clicked on first column header to trigger sorting at (357, 258) on xpath=//tr/td[1]
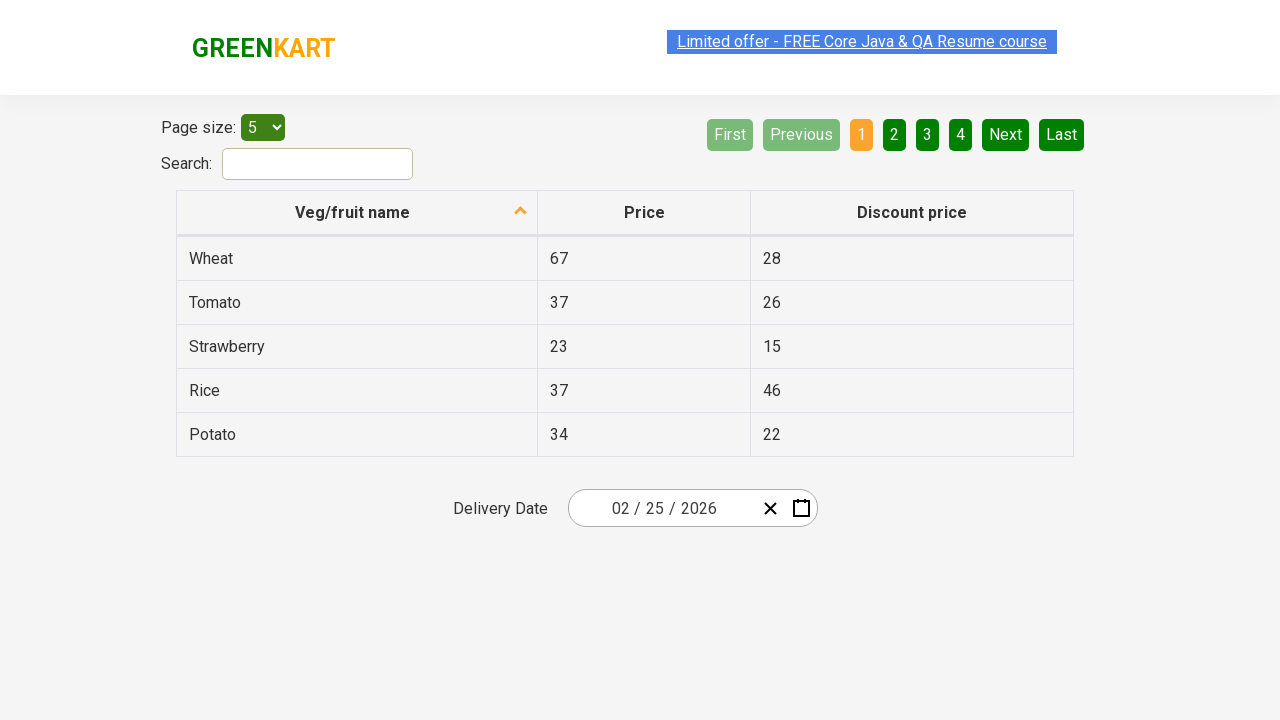

Waited for table to re-render after sorting
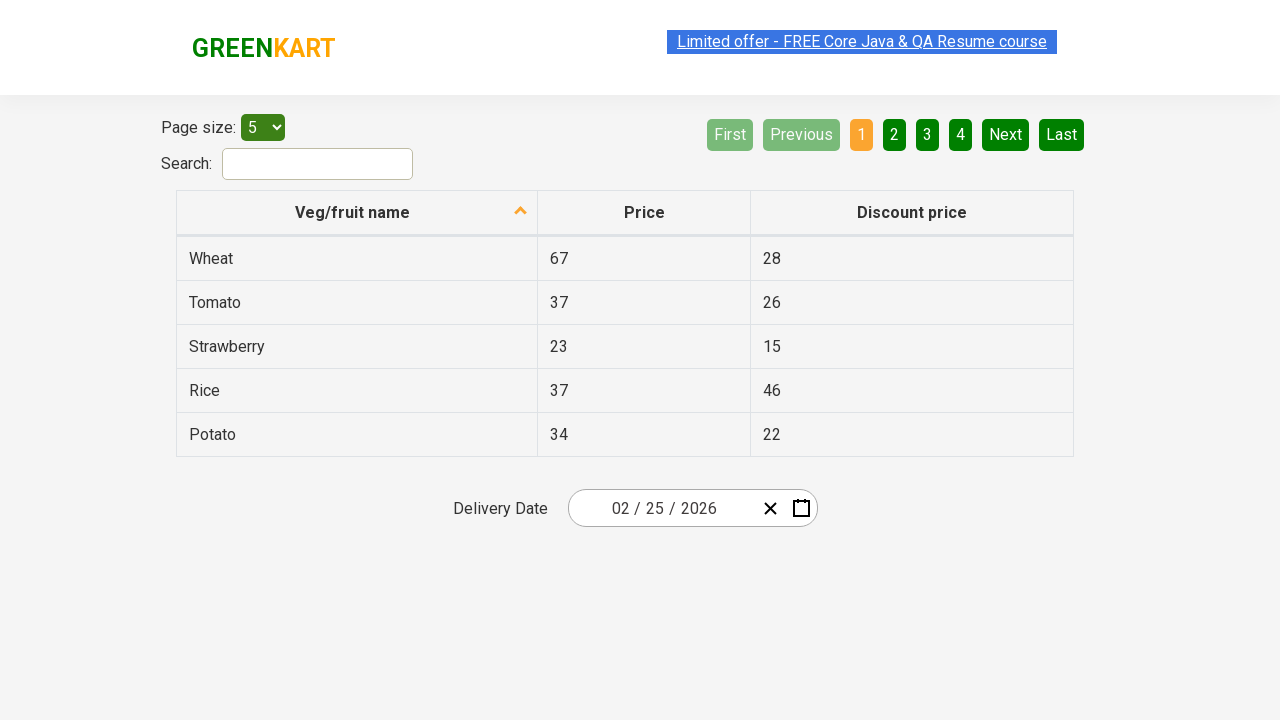

Retrieved all elements from first column for verification
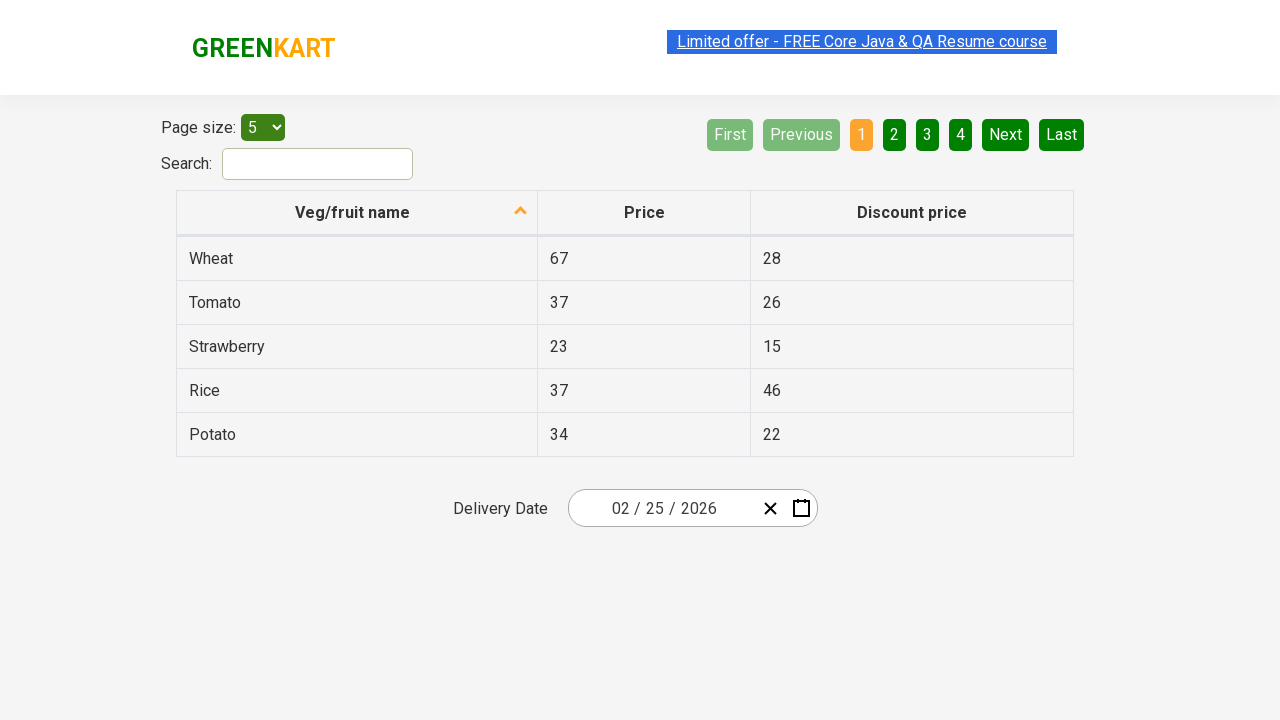

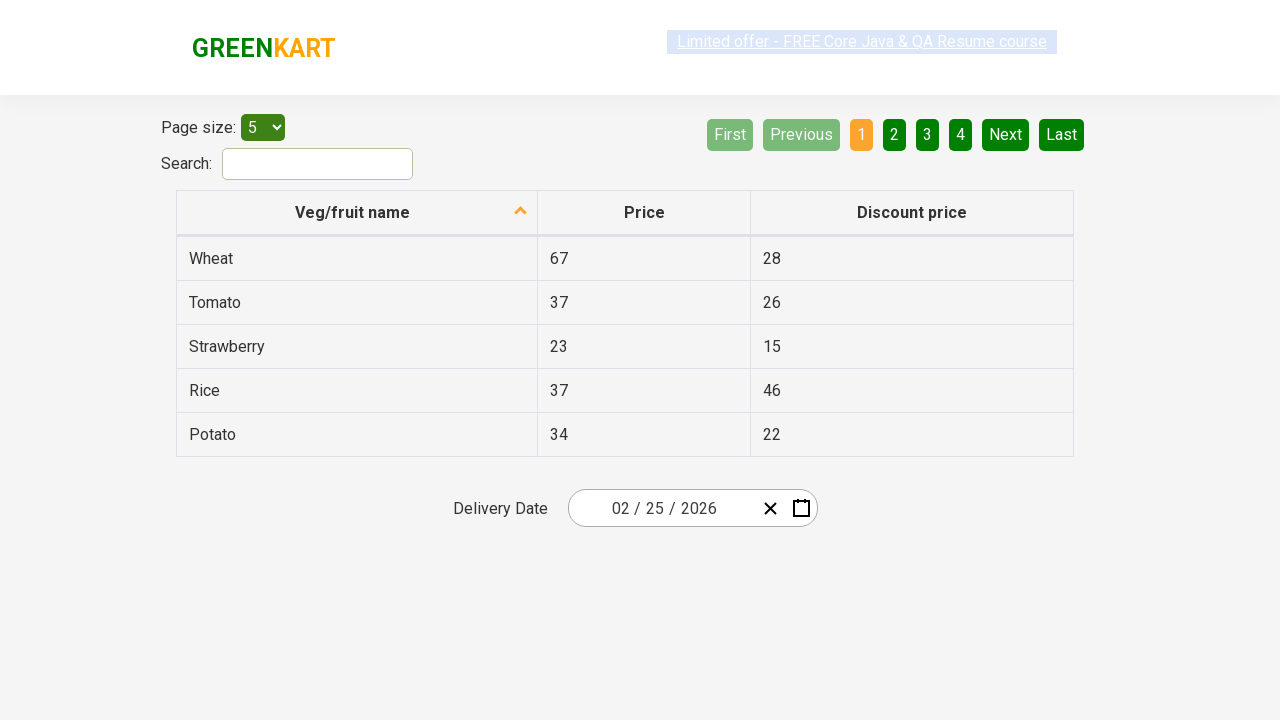